Navigates to a blog page and clicks on a link to open a popup window

Starting URL: https://omayo.blogspot.com/2013/05/page-one.html

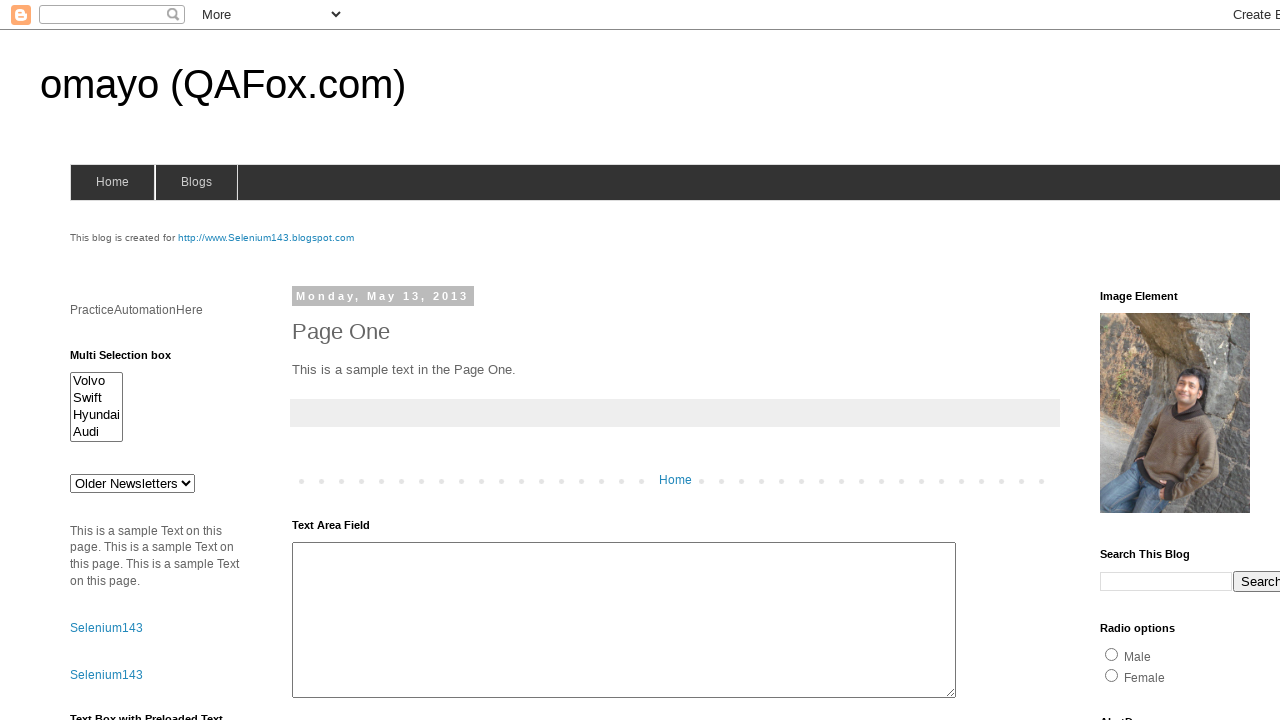

Navigated to blog page at https://omayo.blogspot.com/2013/05/page-one.html
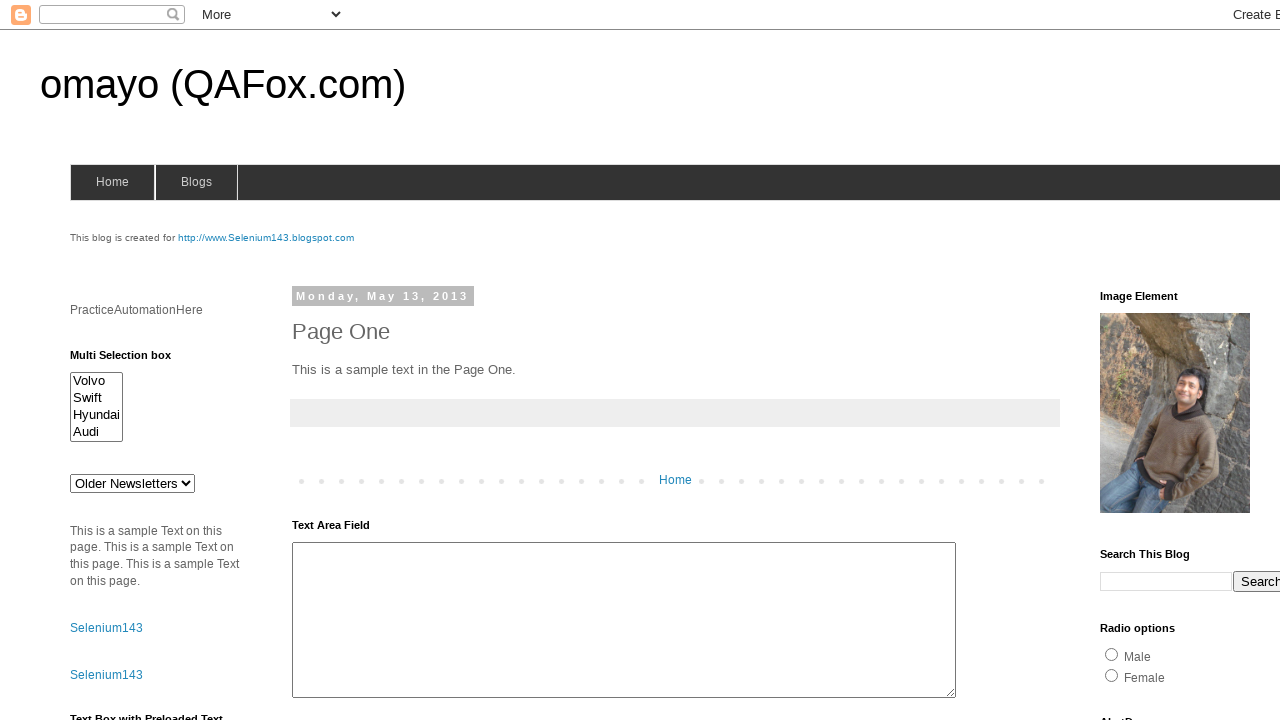

Clicked on 'Open a popup window' link at (132, 360) on a:has-text('Open a popup window')
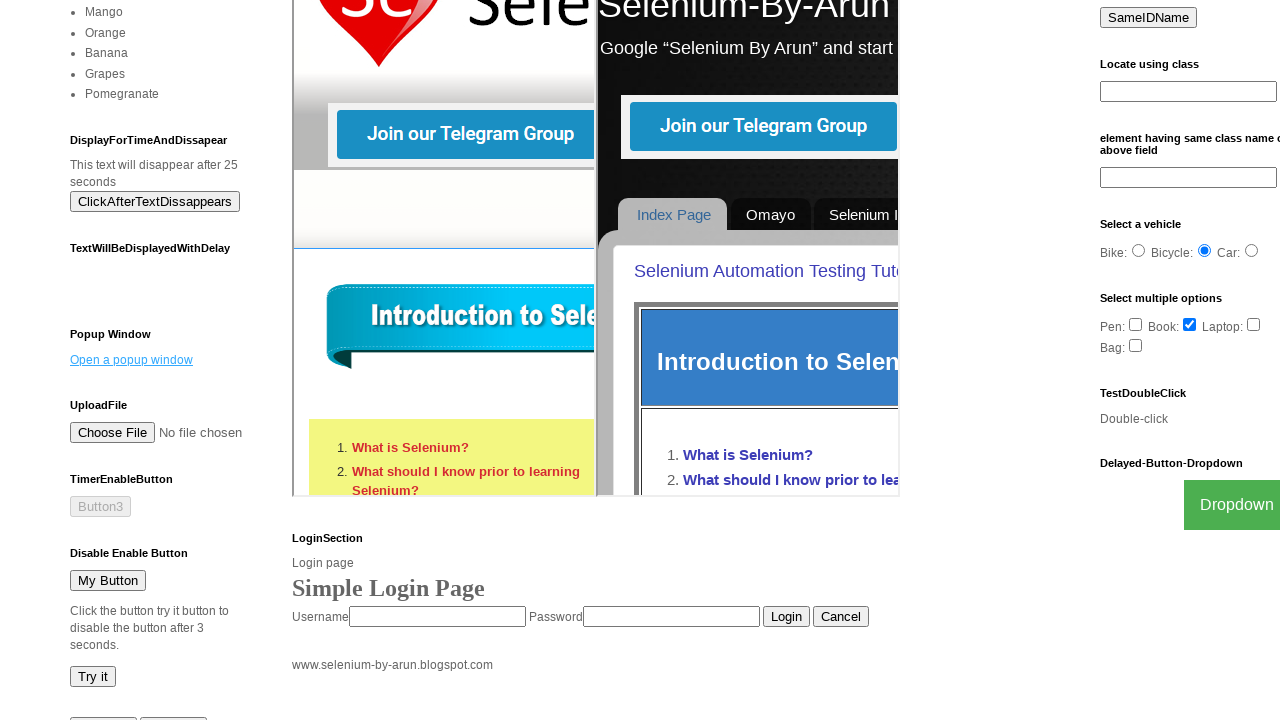

Waited 2000ms for popup window to open
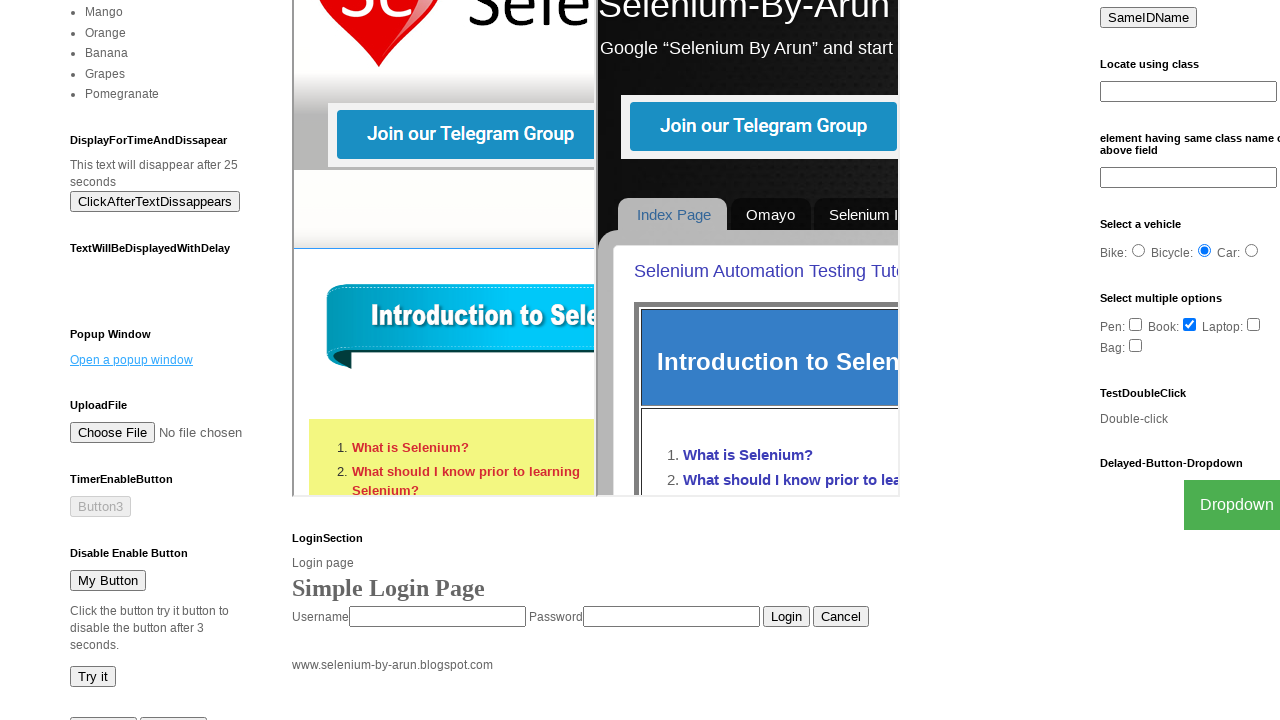

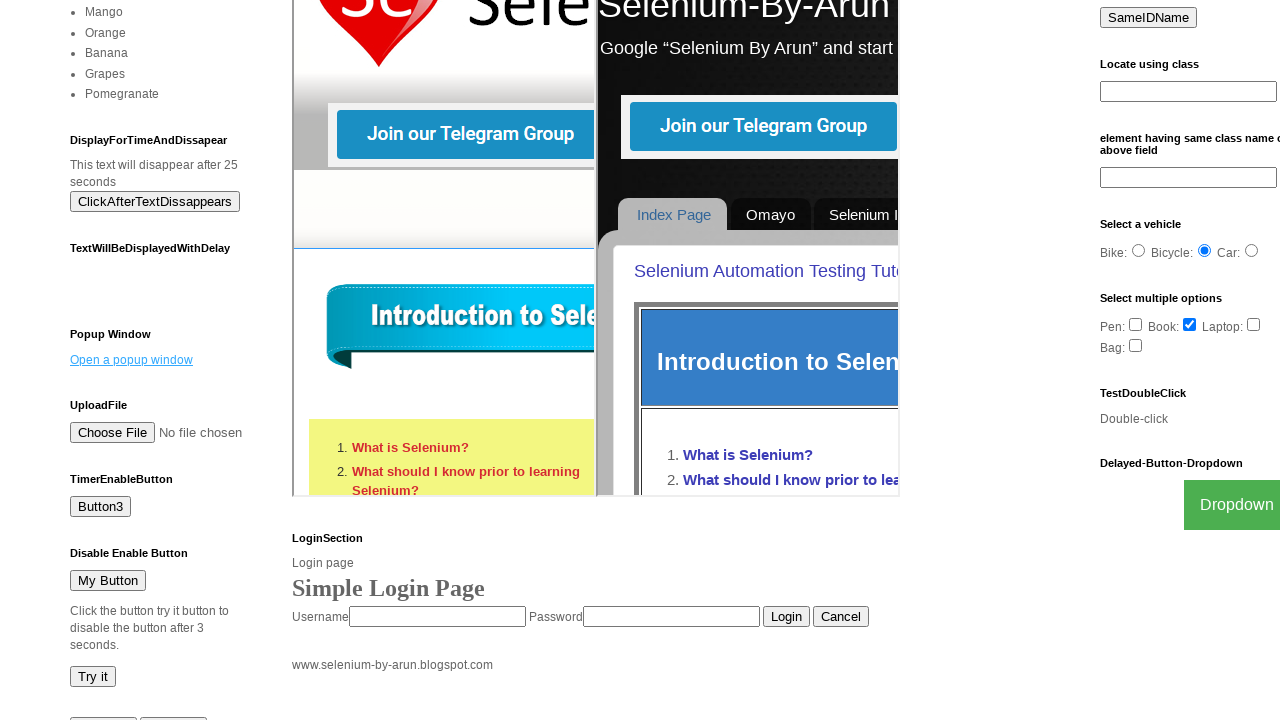